Tests the search functionality on Python.org by entering a search term and verifying that results are returned

Starting URL: https://www.python.org

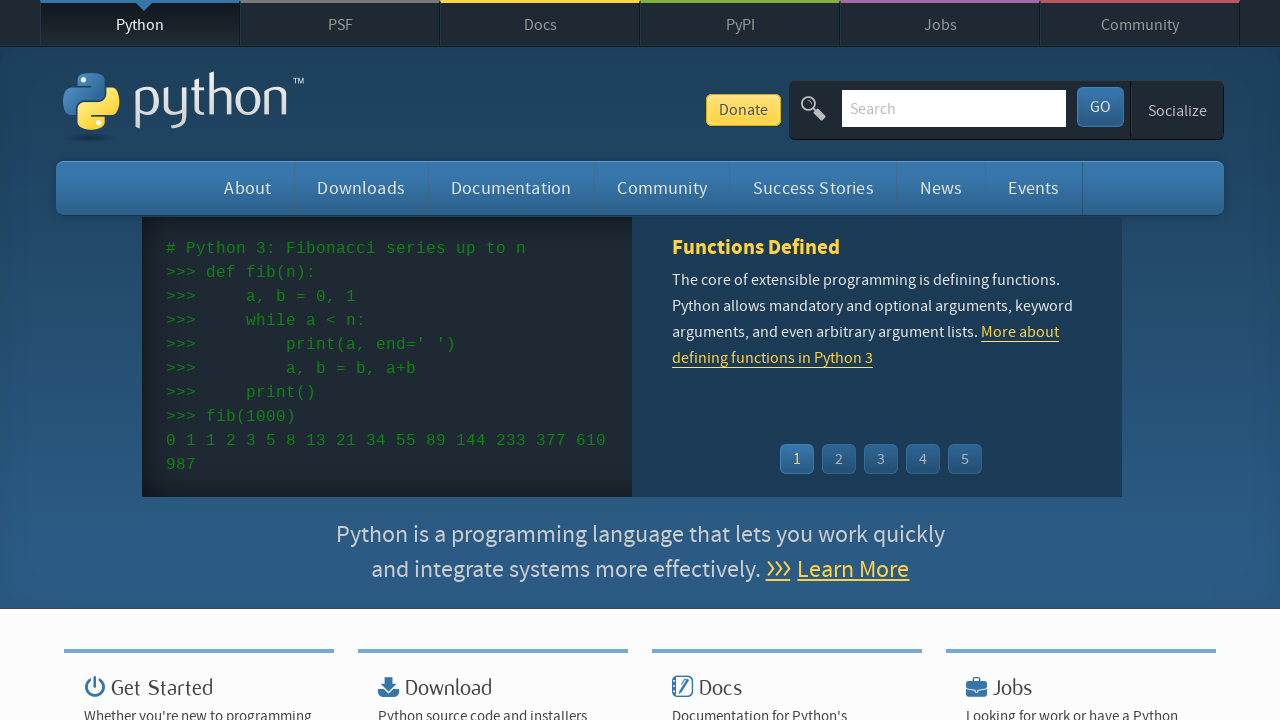

Filled search box with 'selenium' on input[name='q']
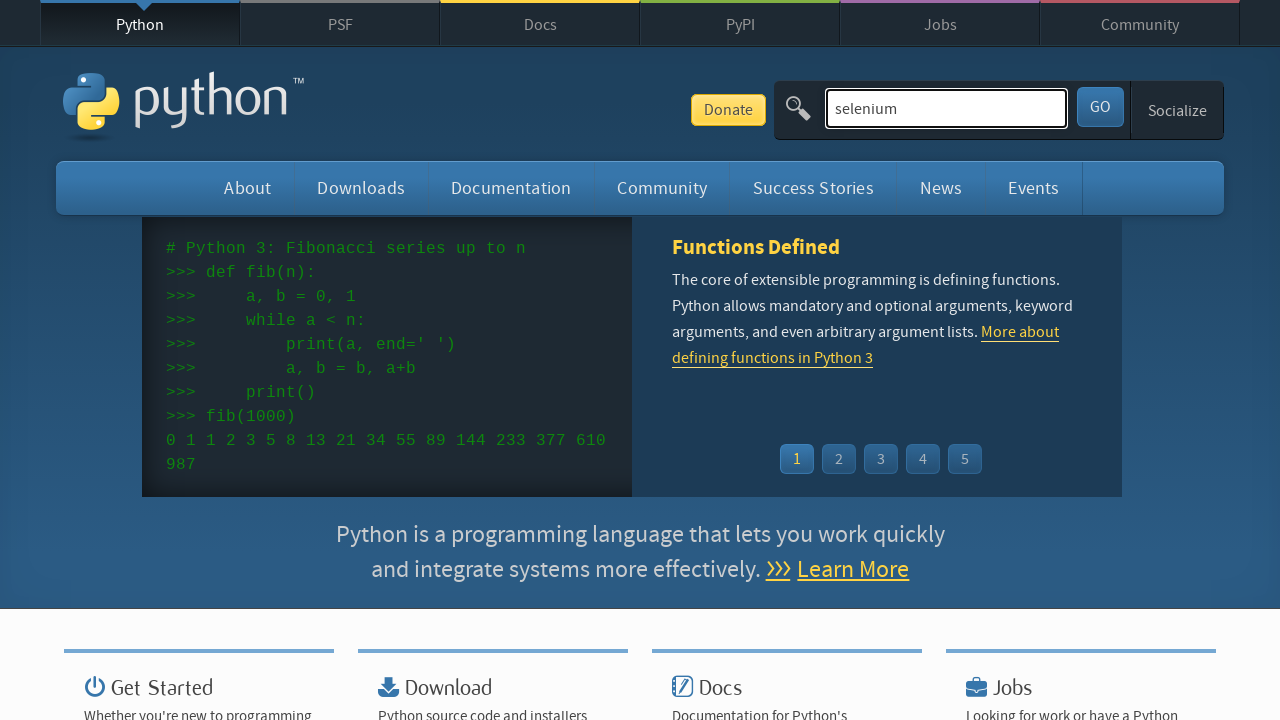

Pressed Enter to submit search query on input[name='q']
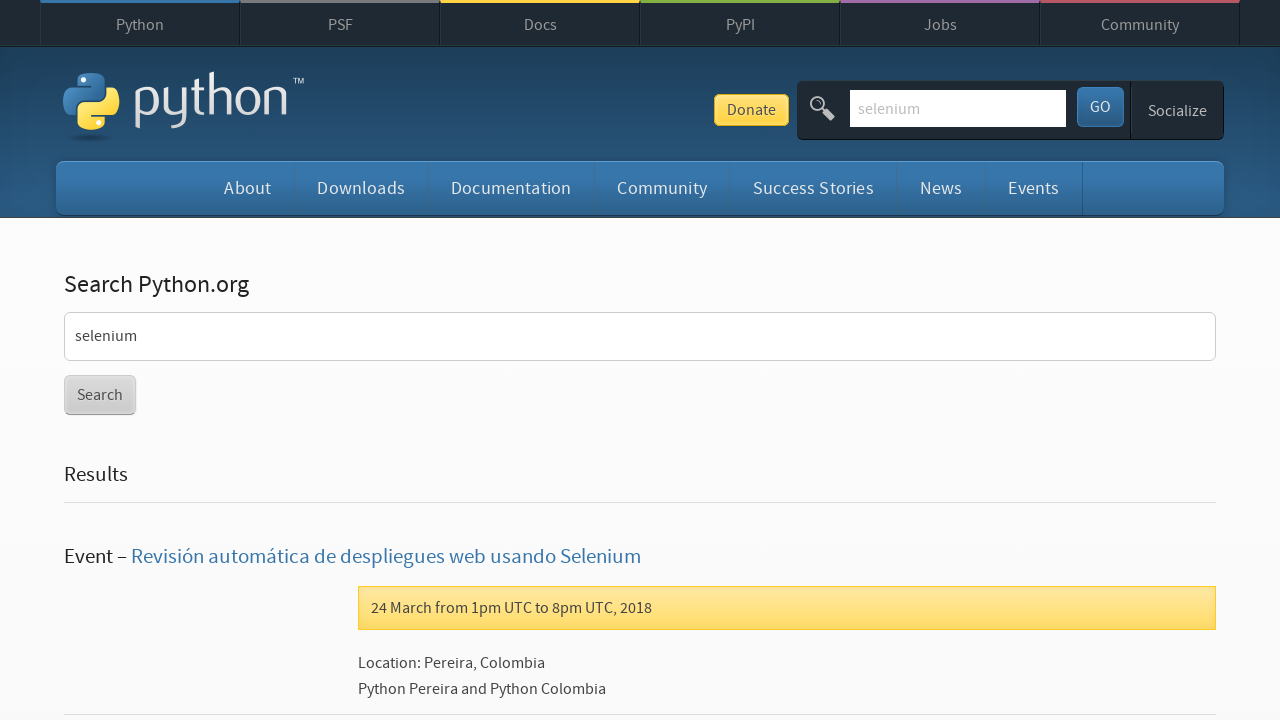

Search results loaded successfully
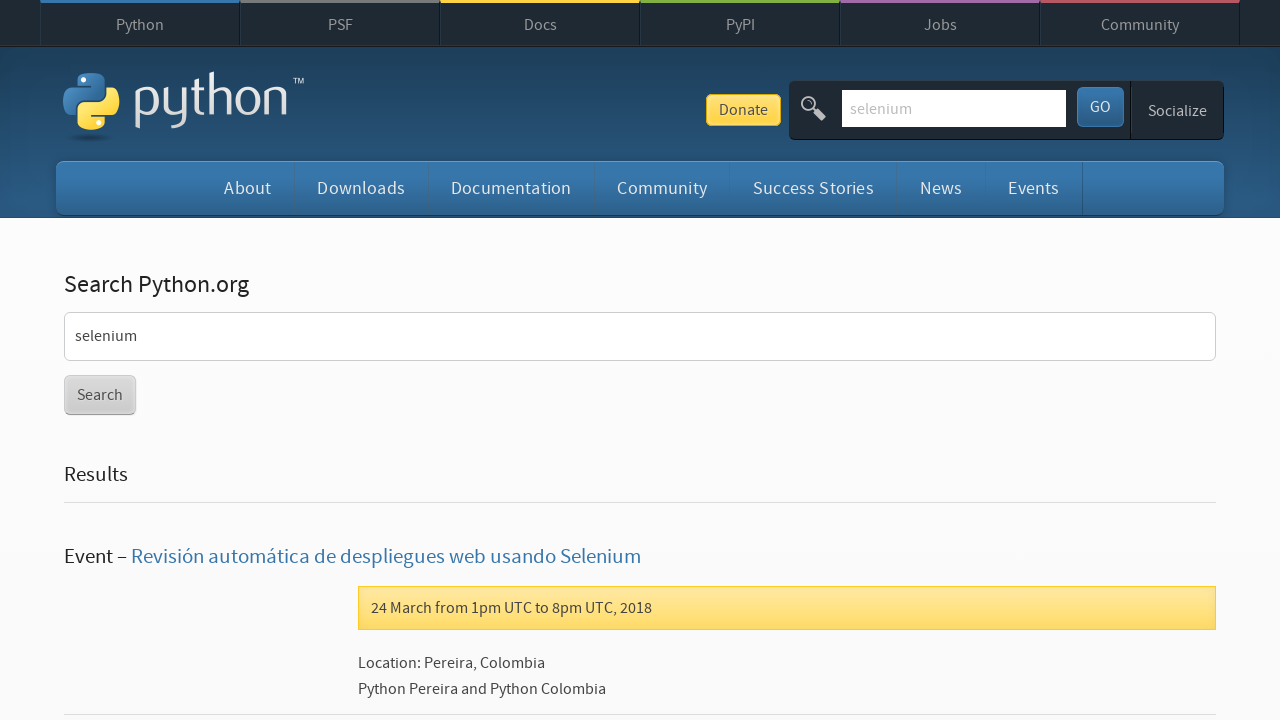

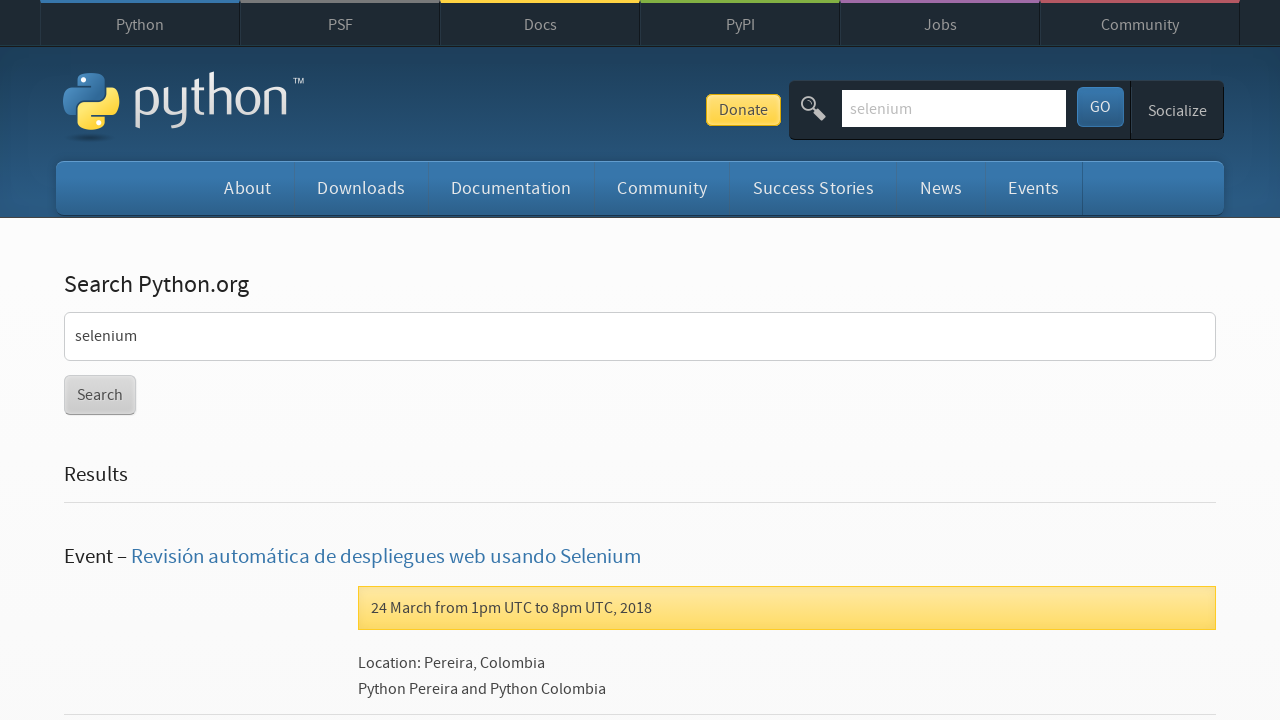